Navigates to the Koel app login page and verifies the URL loads correctly without entering any credentials

Starting URL: https://qa.koel.app/

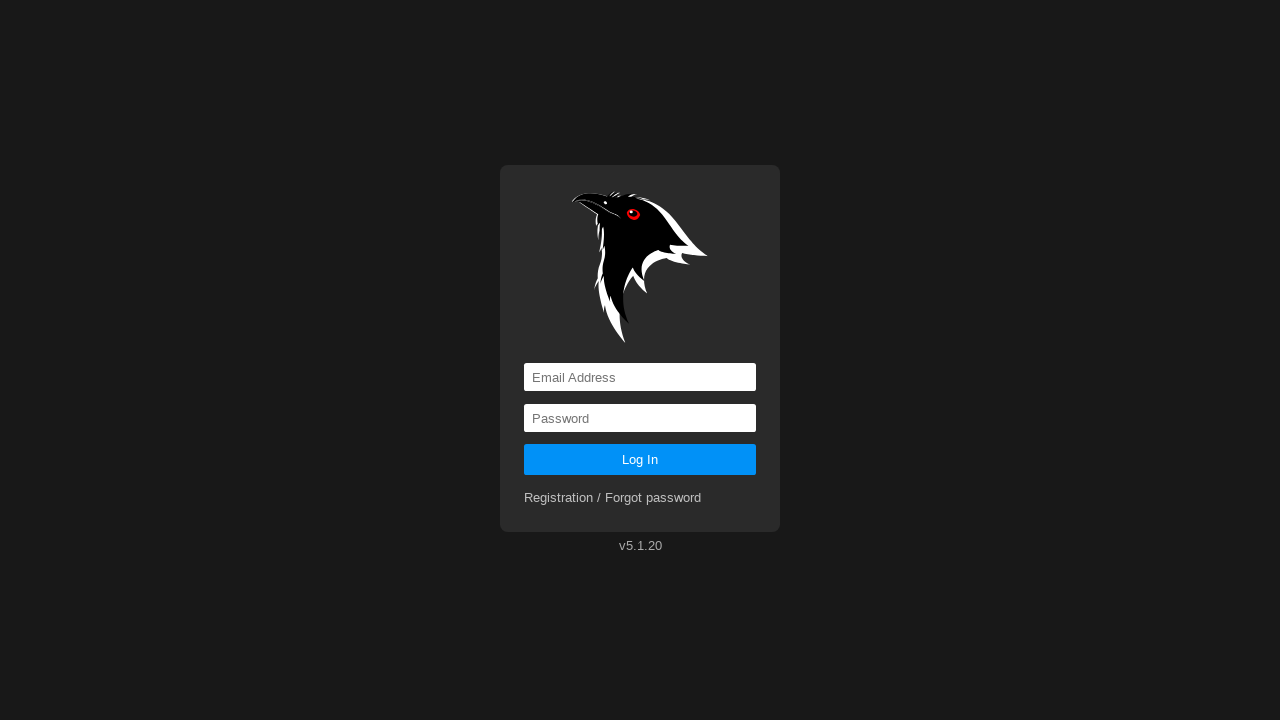

Navigated to Koel app login page at https://qa.koel.app/
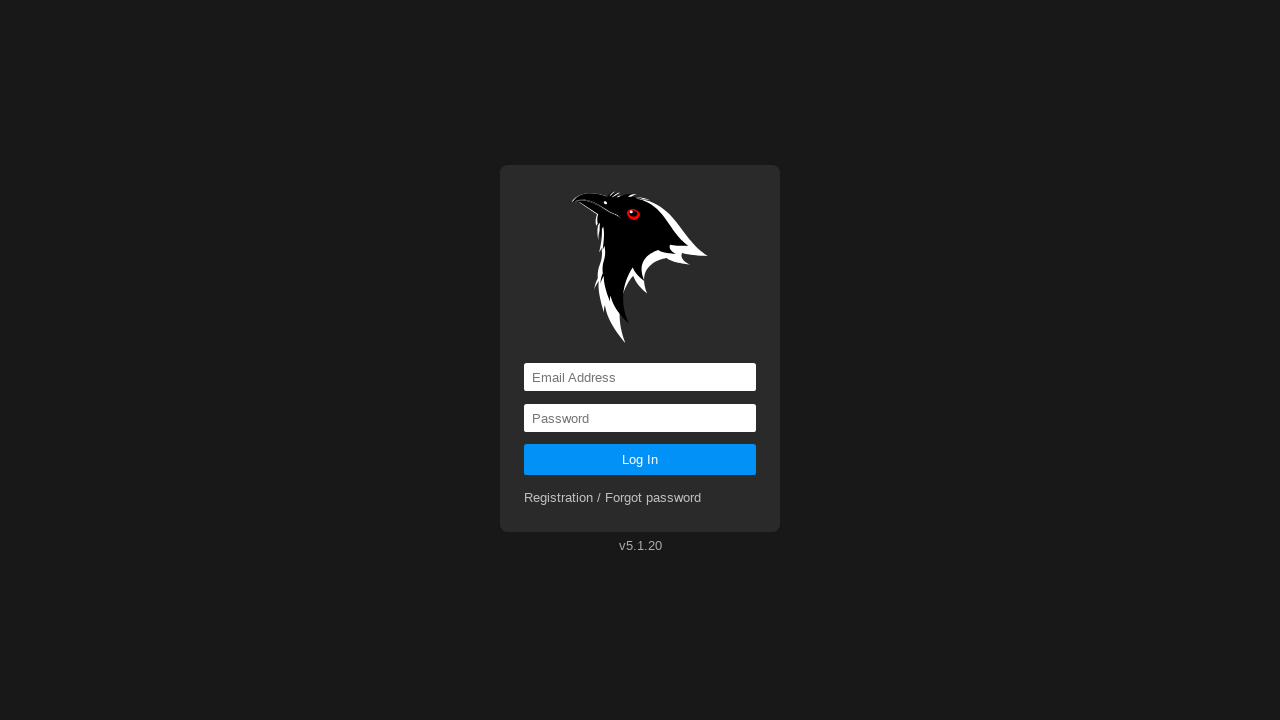

Verified the page URL loaded correctly as https://qa.koel.app/
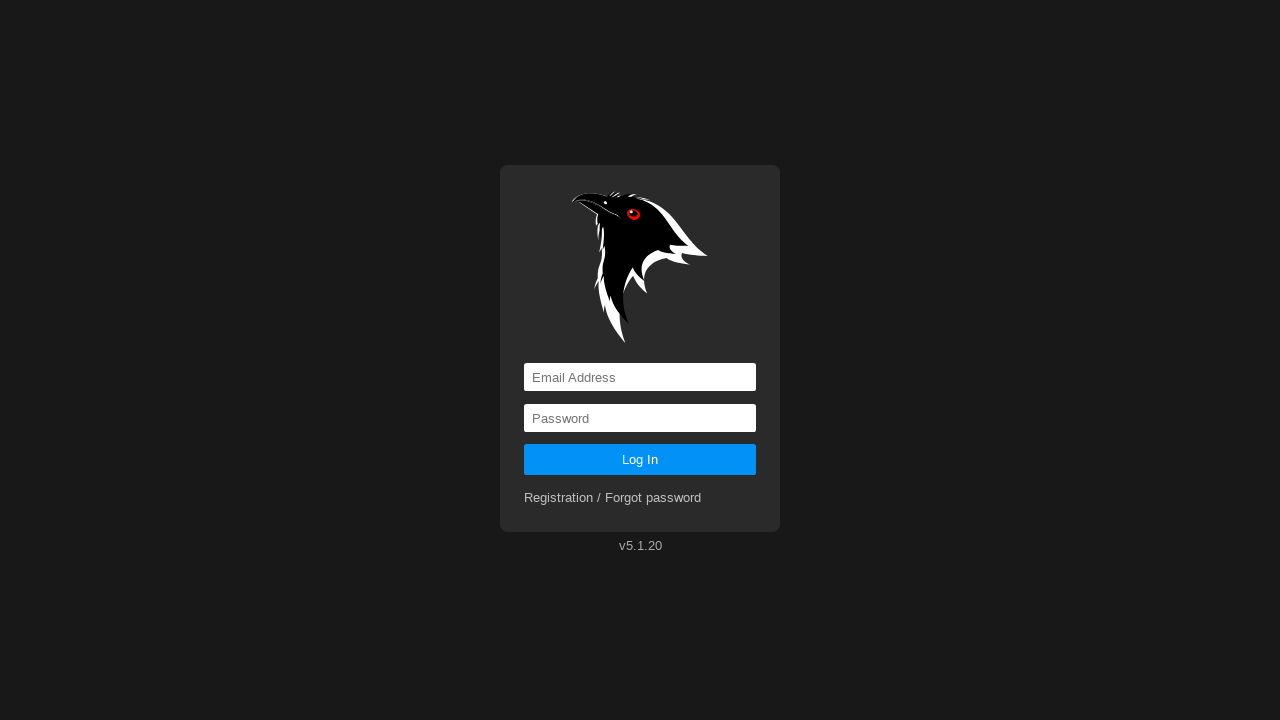

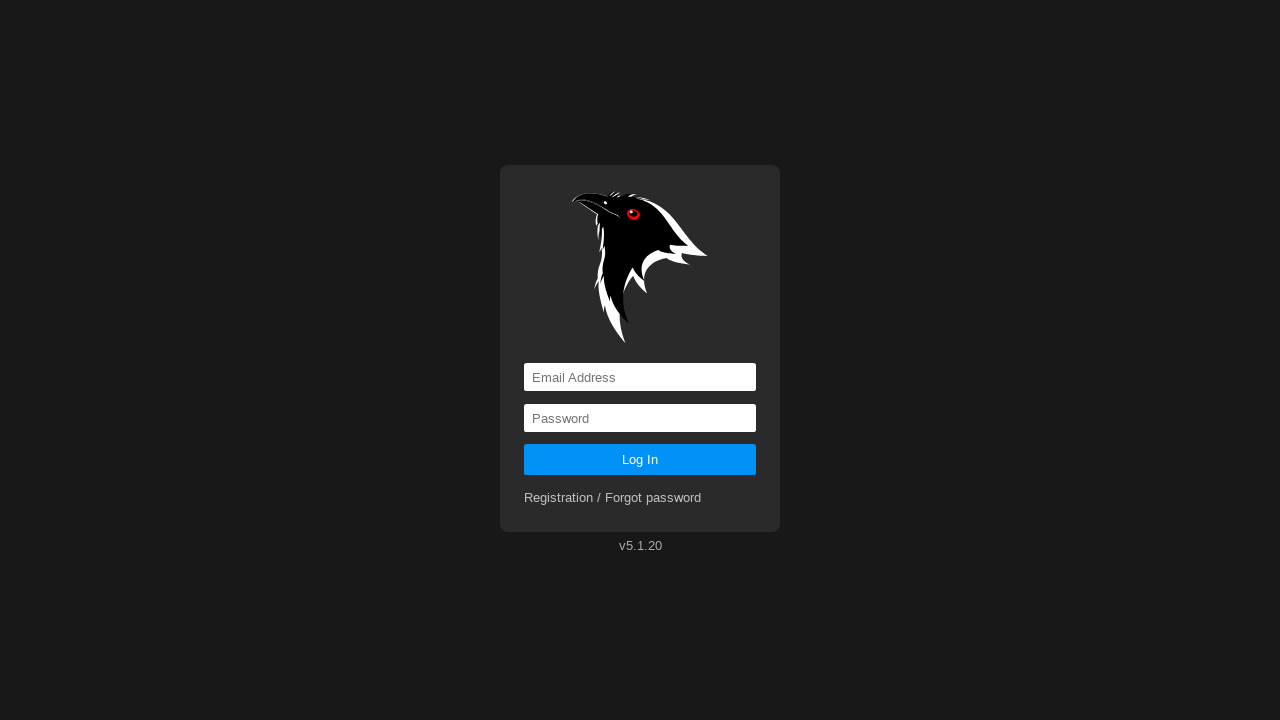